Tests the Selenium homepage by navigating to it, reading the body content, and maximizing the browser window to verify the page loads correctly.

Starting URL: https://selenium.dev/

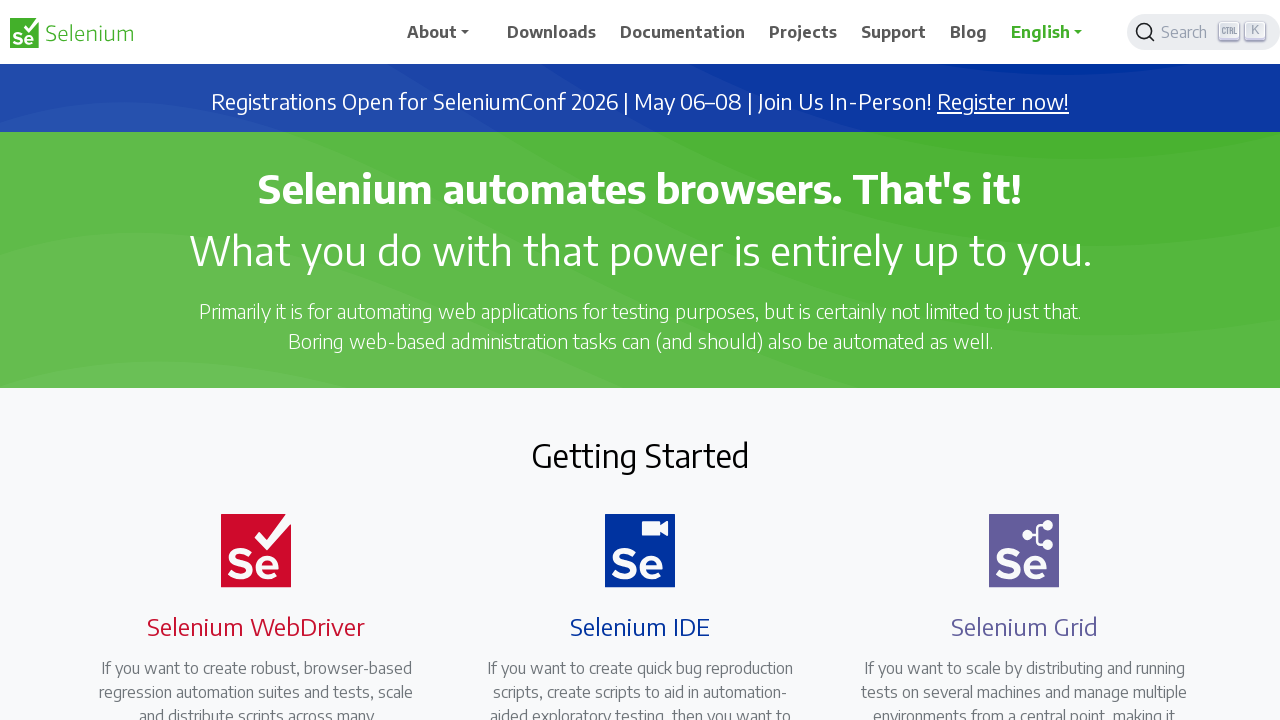

Navigated to Selenium homepage
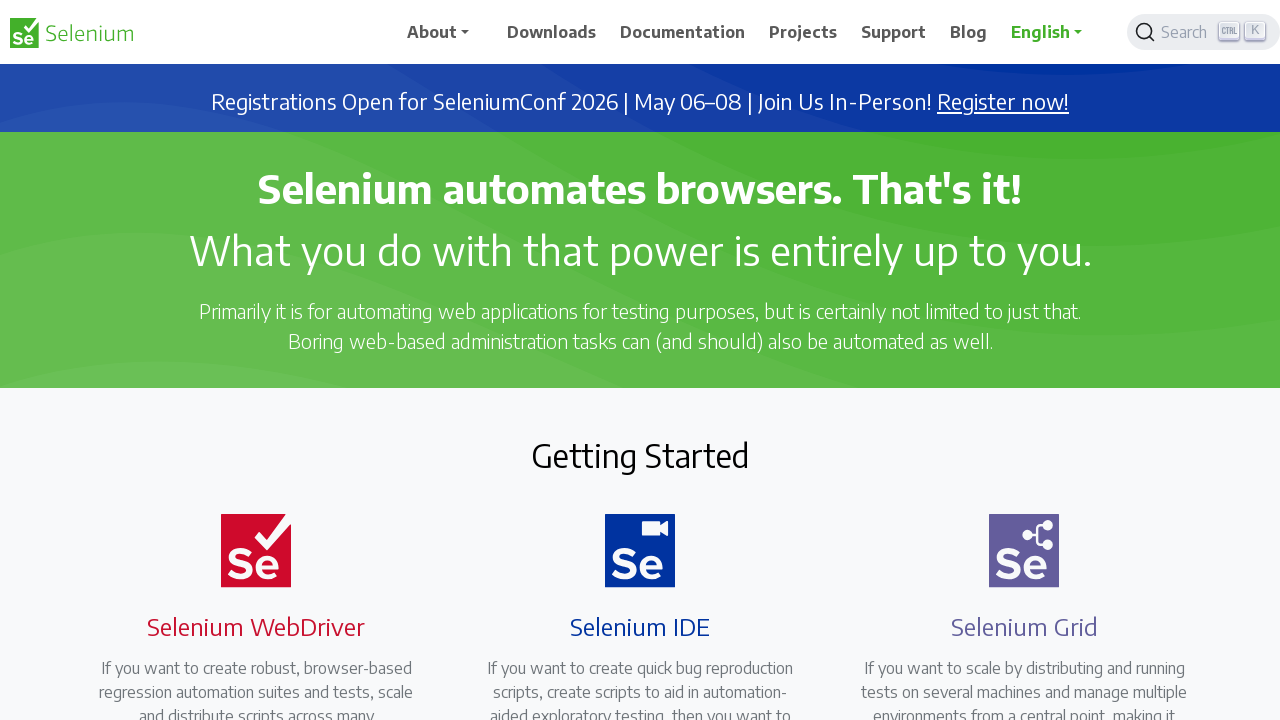

Page body element is visible
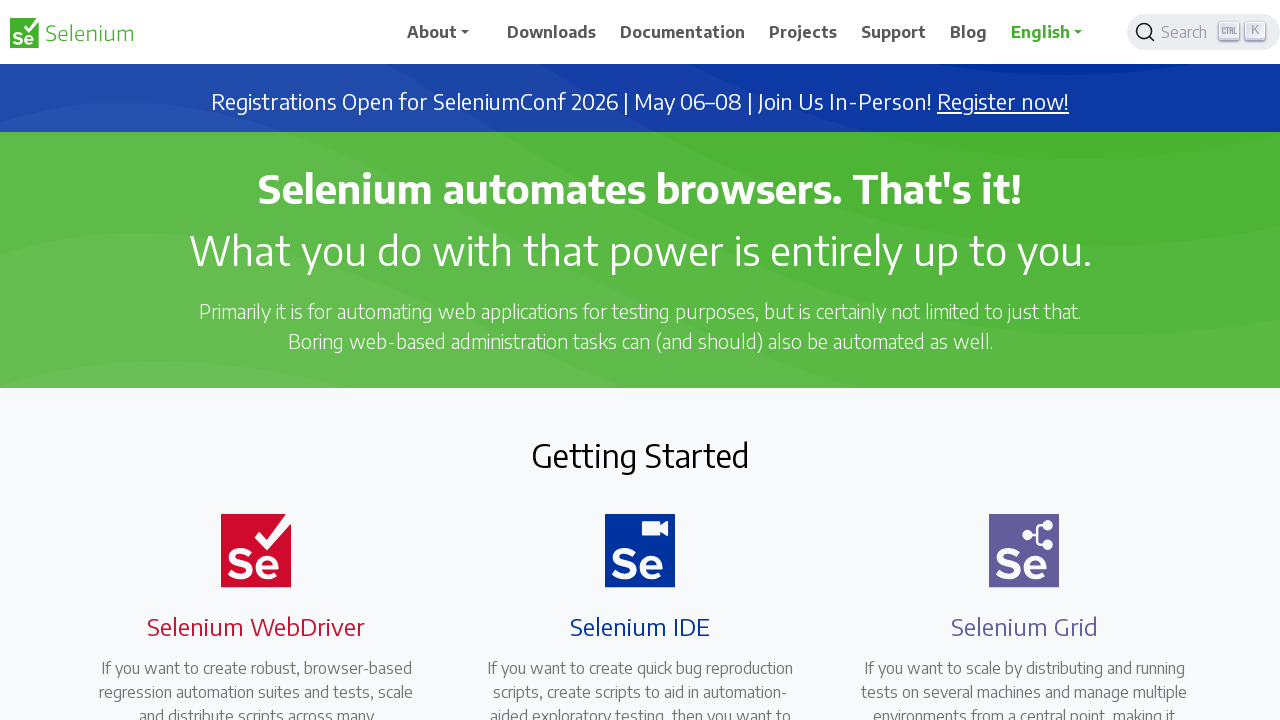

Retrieved body text content from Selenium homepage
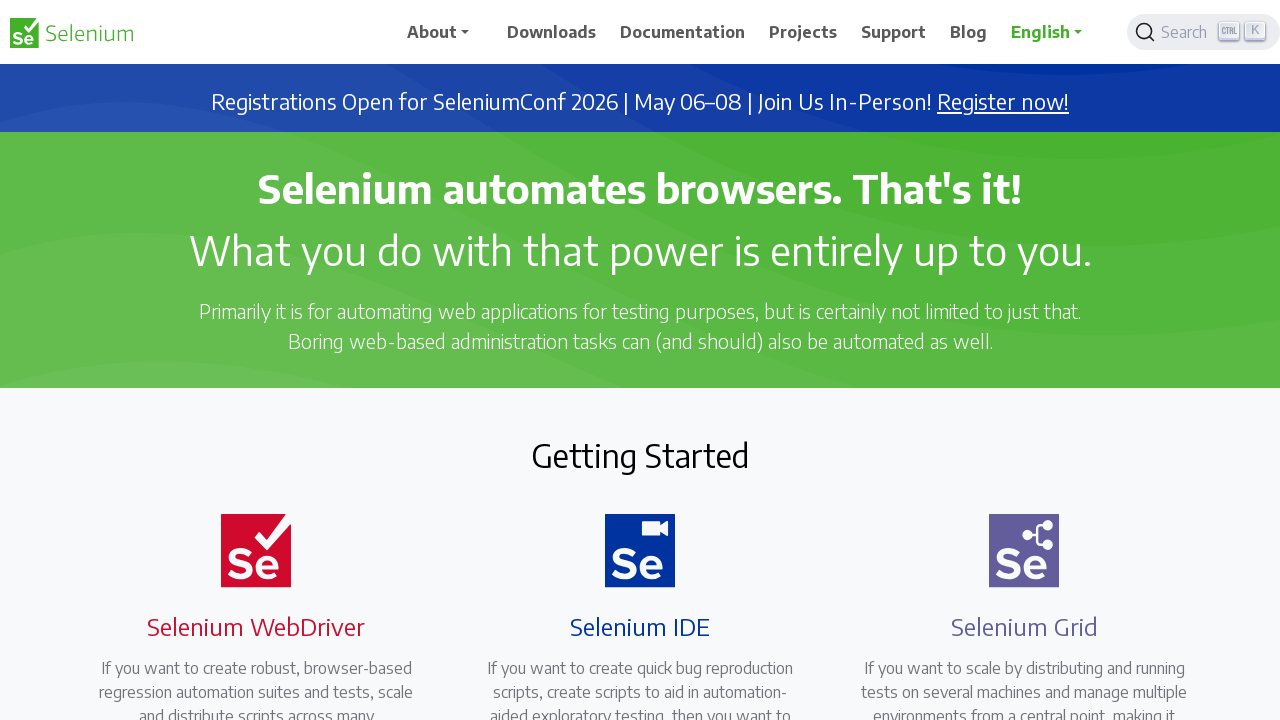

Maximized browser viewport to 1920x1080
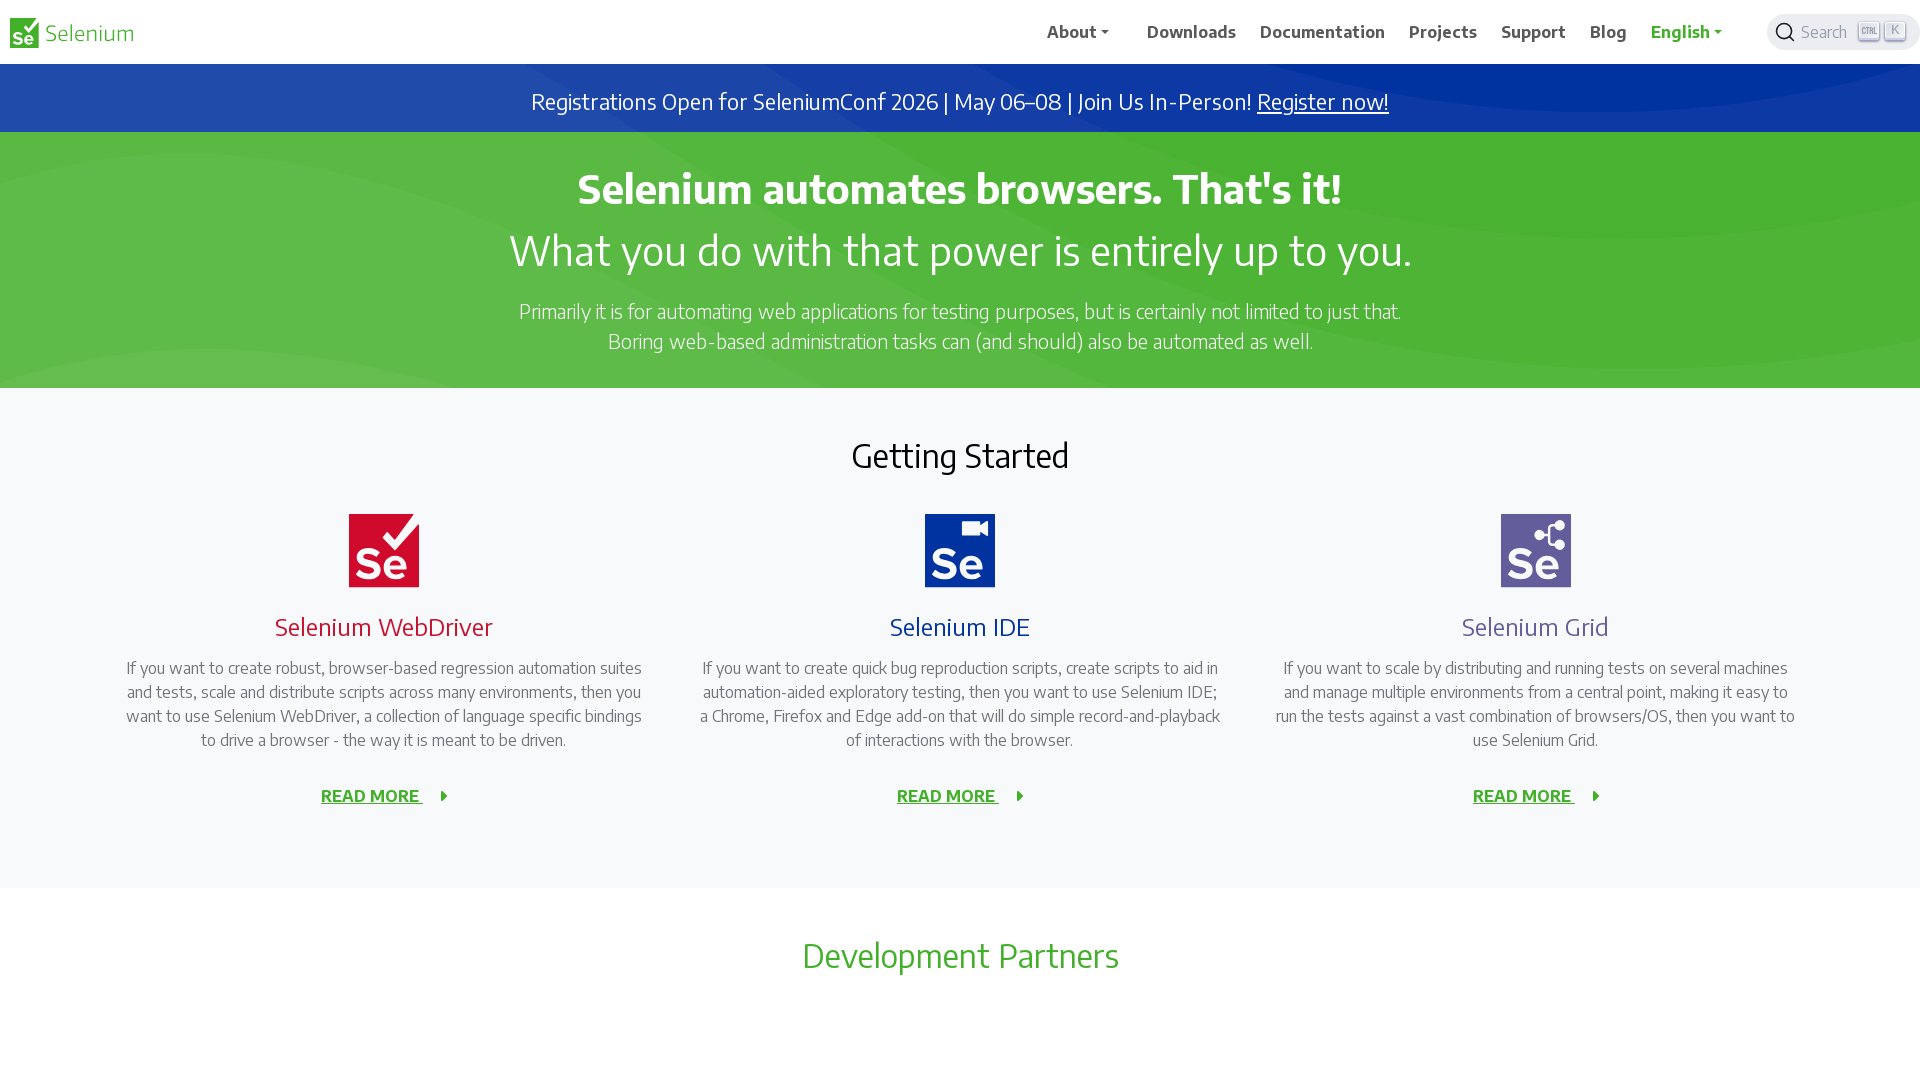

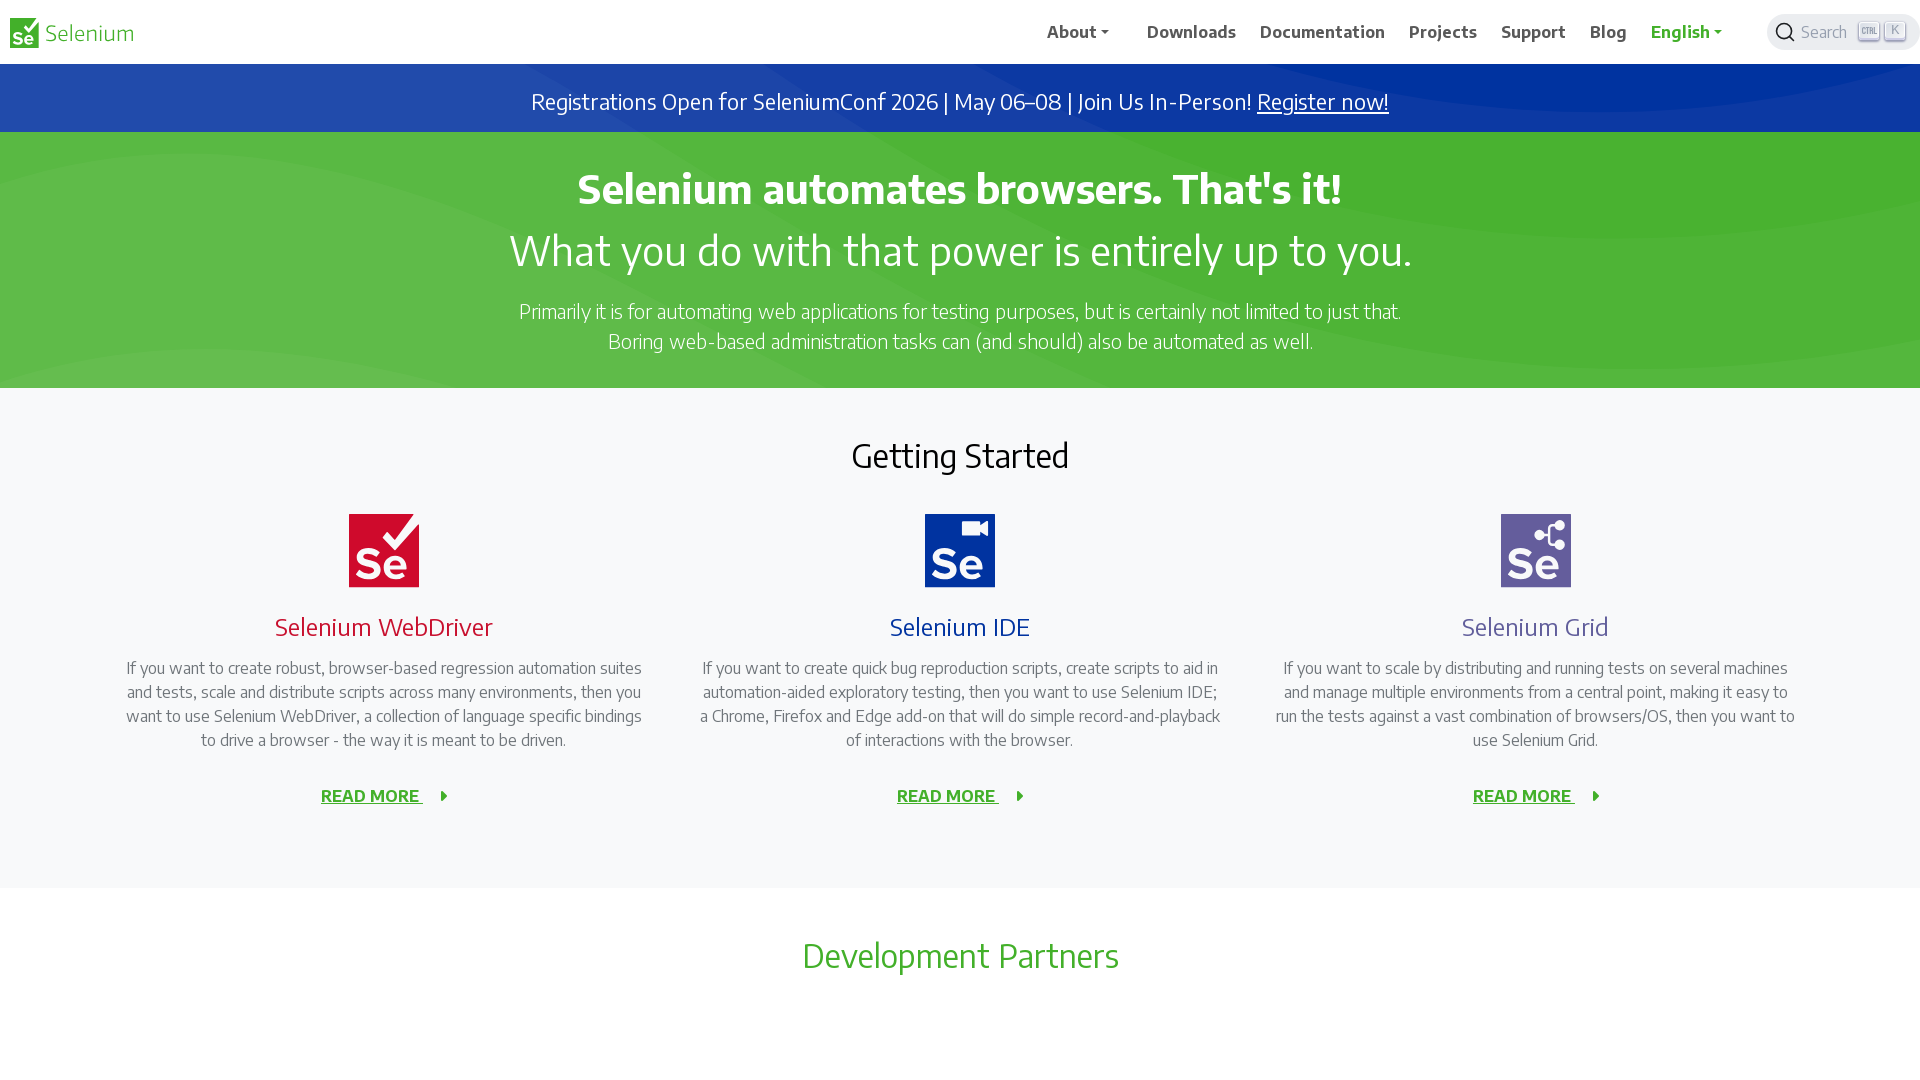